Tests JavaScript alert handling by triggering different types of alerts (simple alert and confirm dialog) and accepting or dismissing them

Starting URL: https://rahulshettyacademy.com/AutomationPractice/

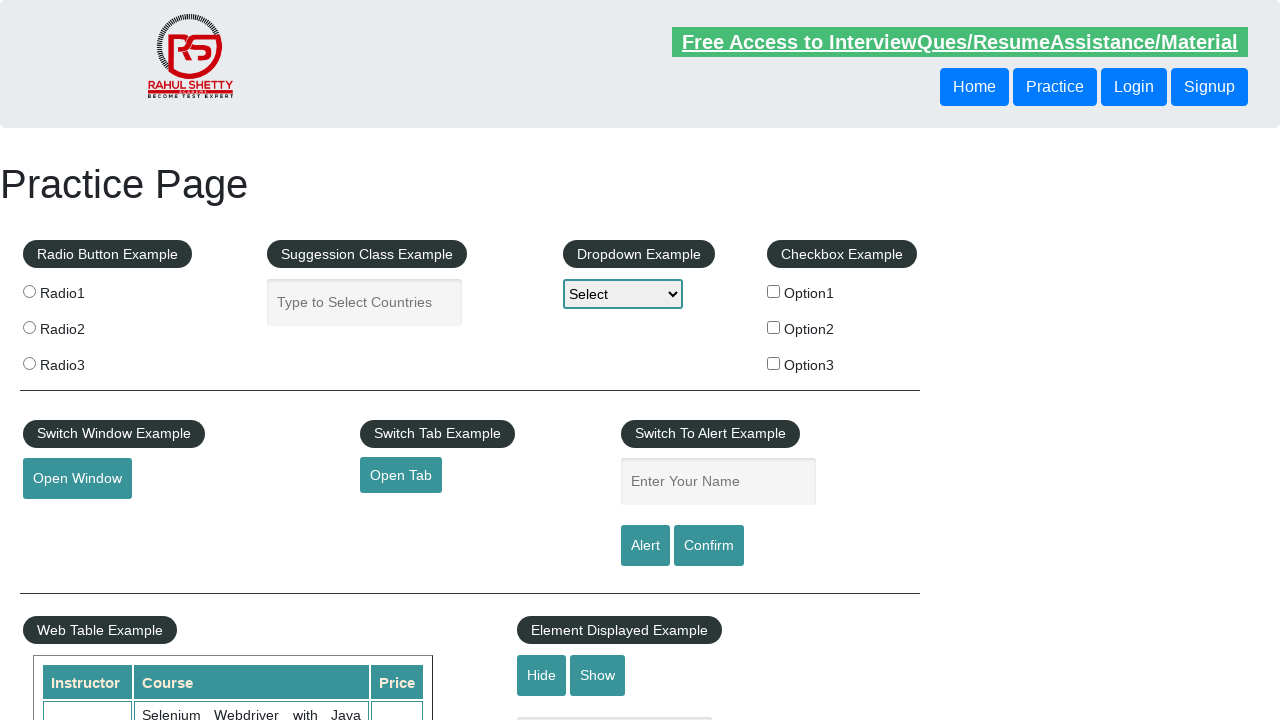

Navigated to AutomationPractice page
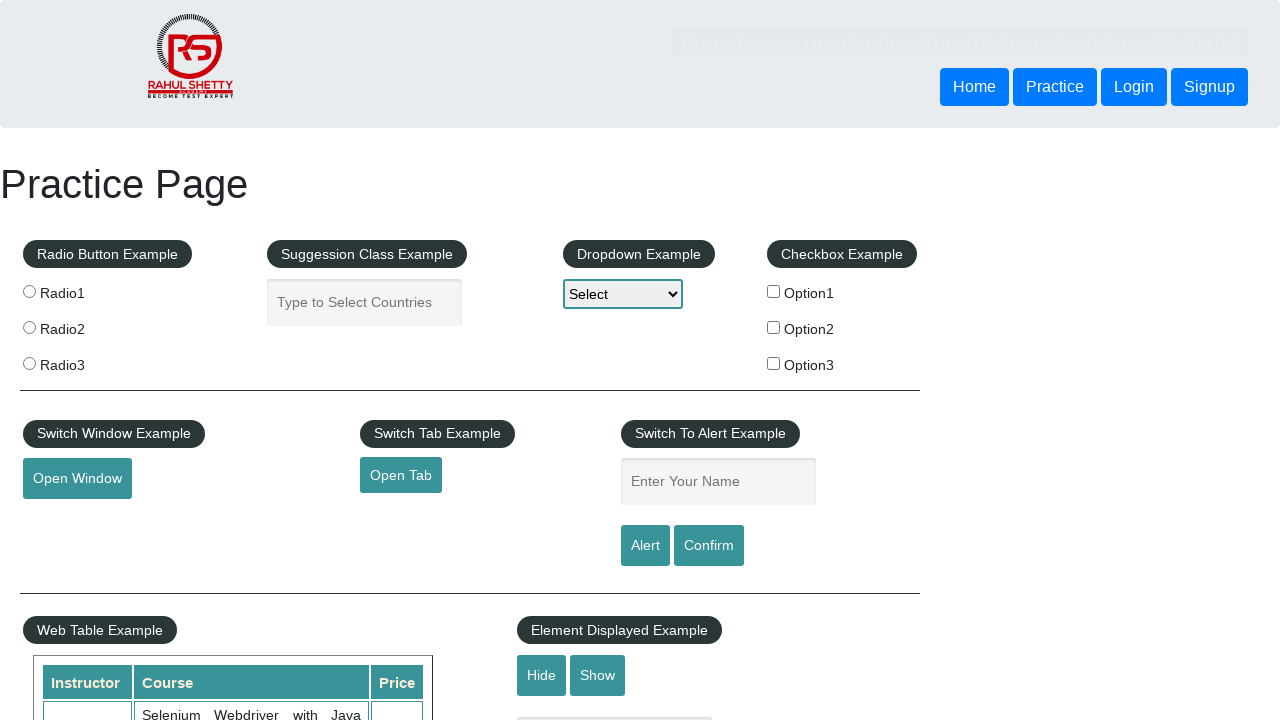

Filled name field with 'Sharath' for alert test on #name
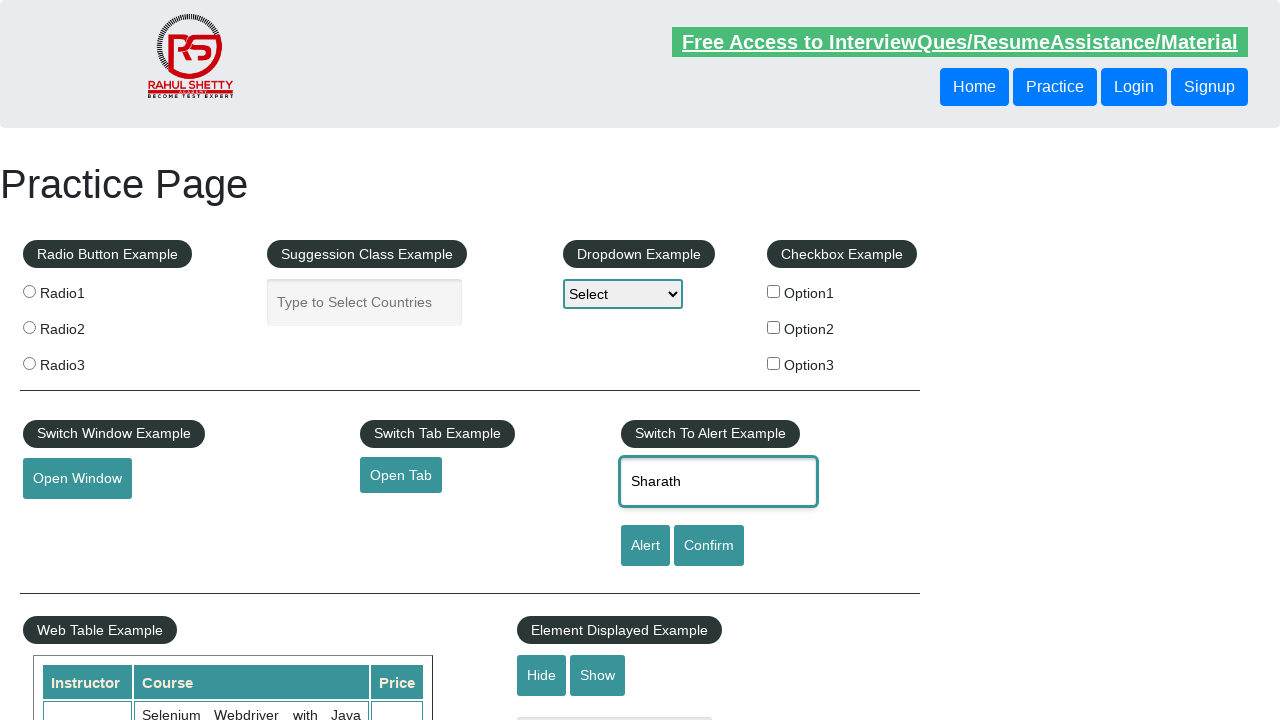

Set up dialog handler to accept alerts
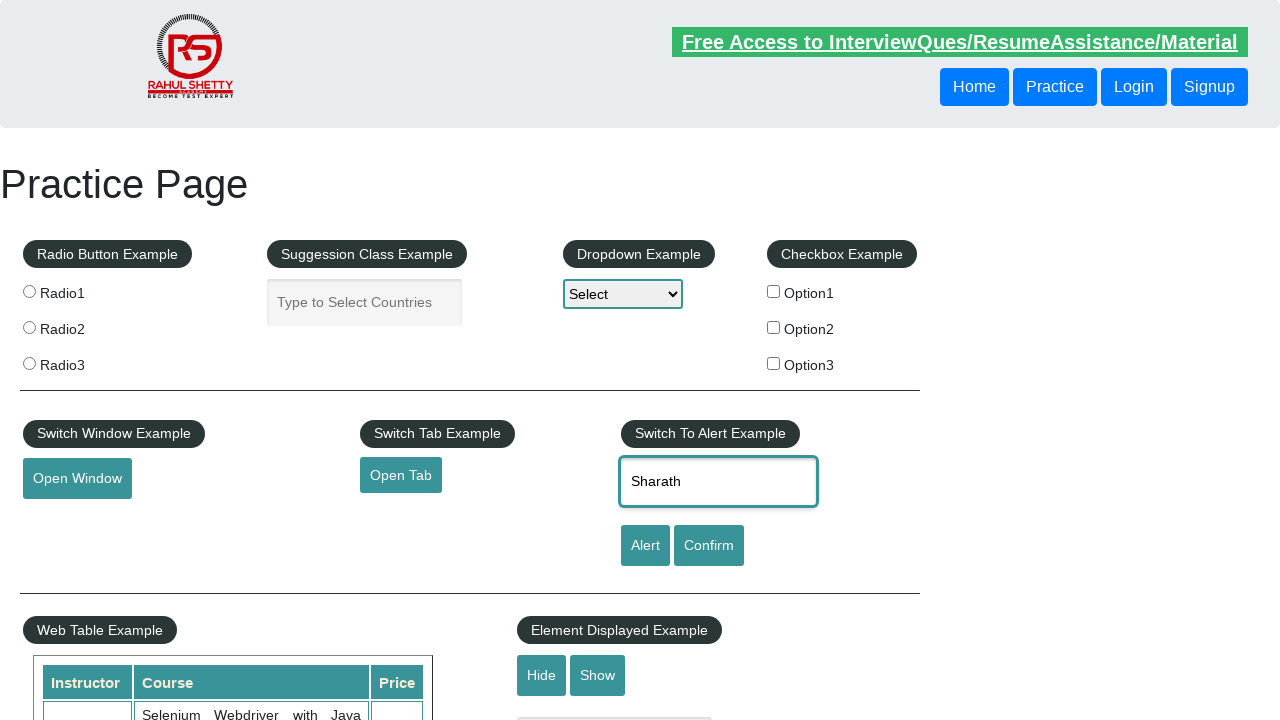

Clicked alert button to trigger JavaScript alert at (645, 546) on #alertbtn
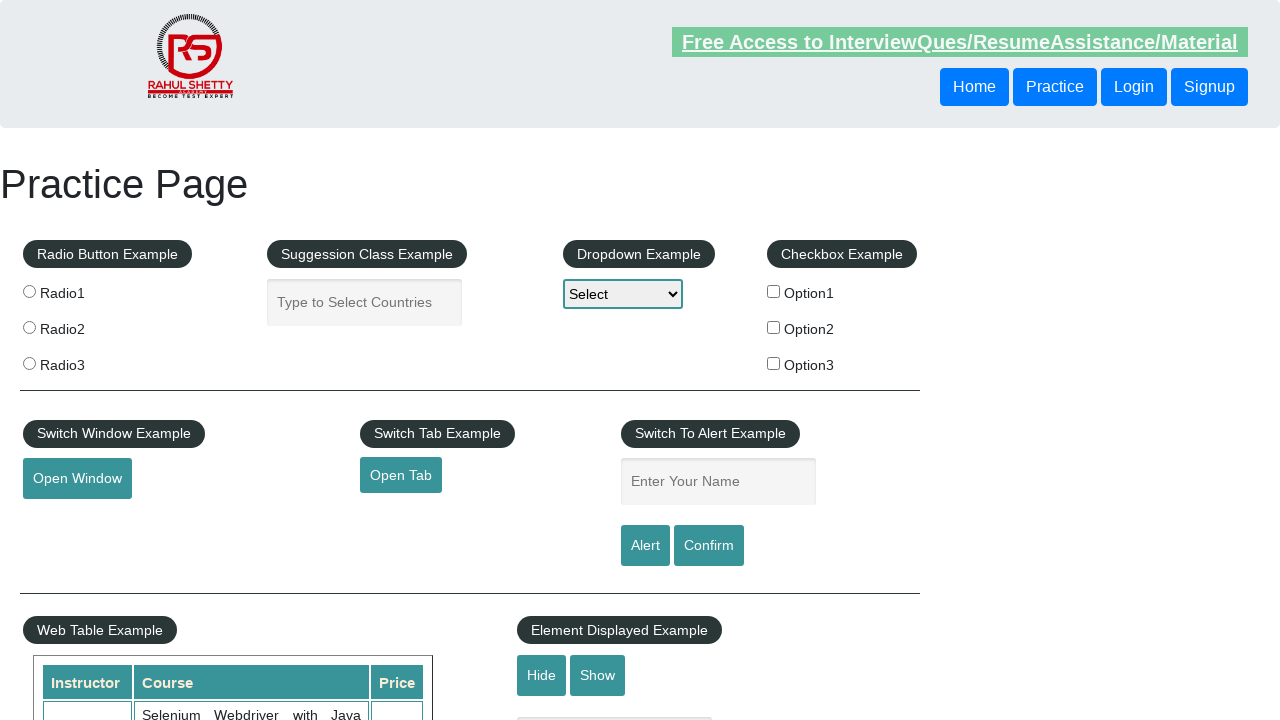

Filled name field with 'Sharath' for confirm dialog test on #name
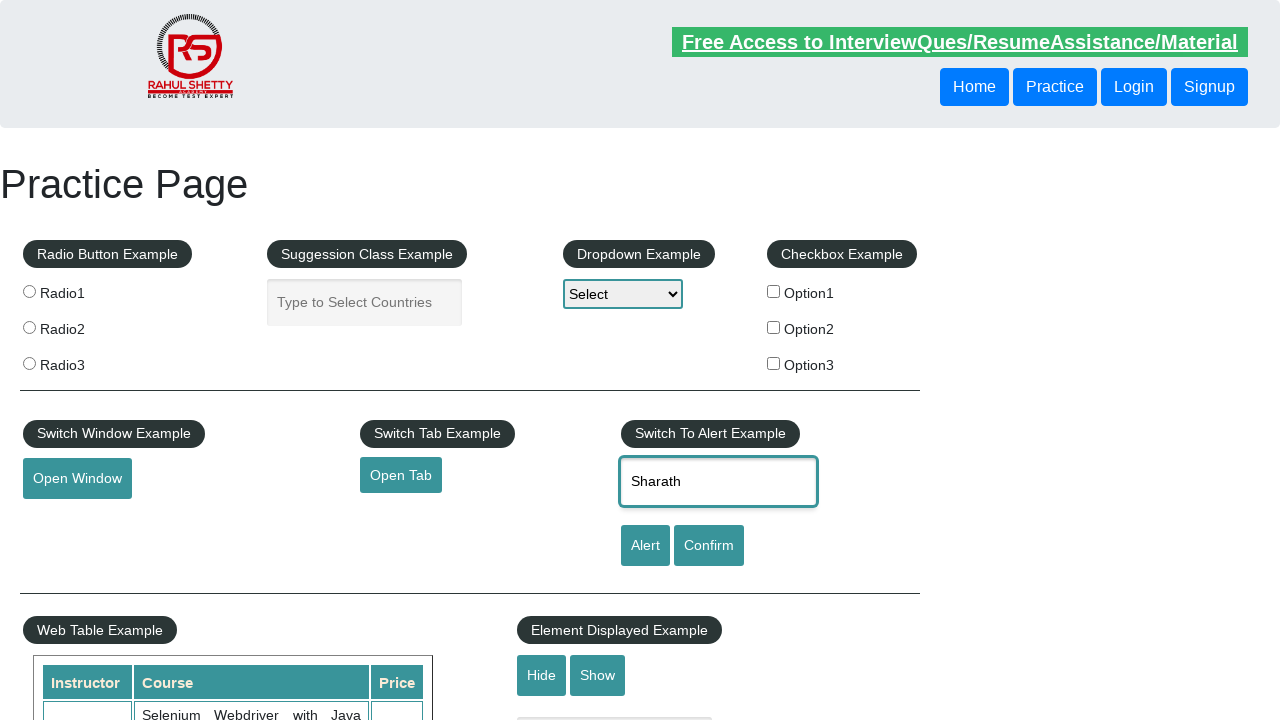

Set up dialog handler to dismiss confirm dialogs
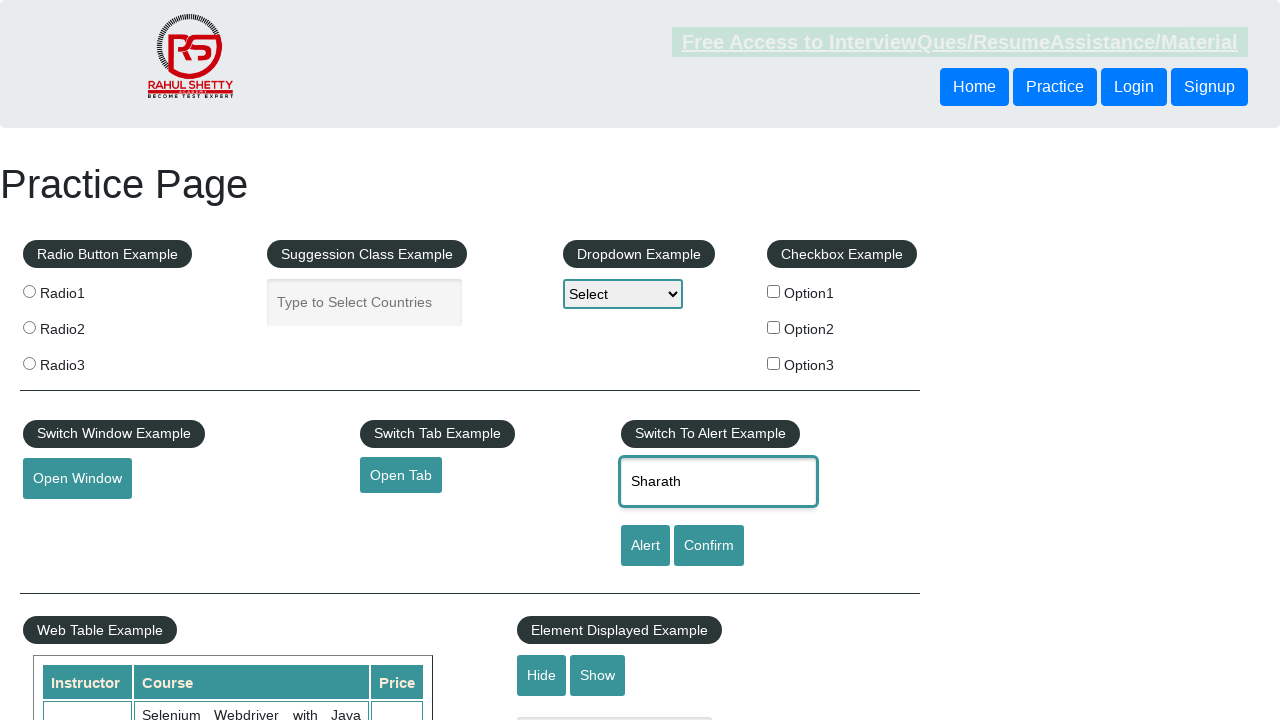

Clicked confirm button to trigger confirm dialog at (709, 546) on #confirmbtn
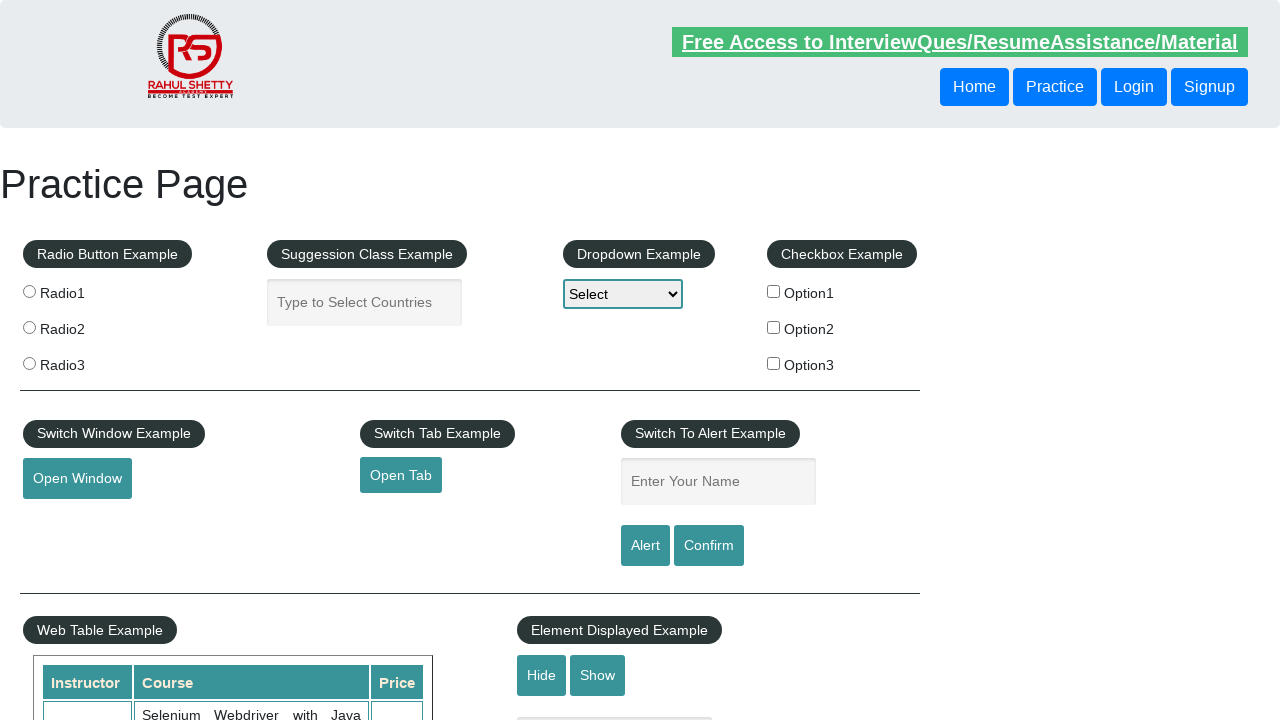

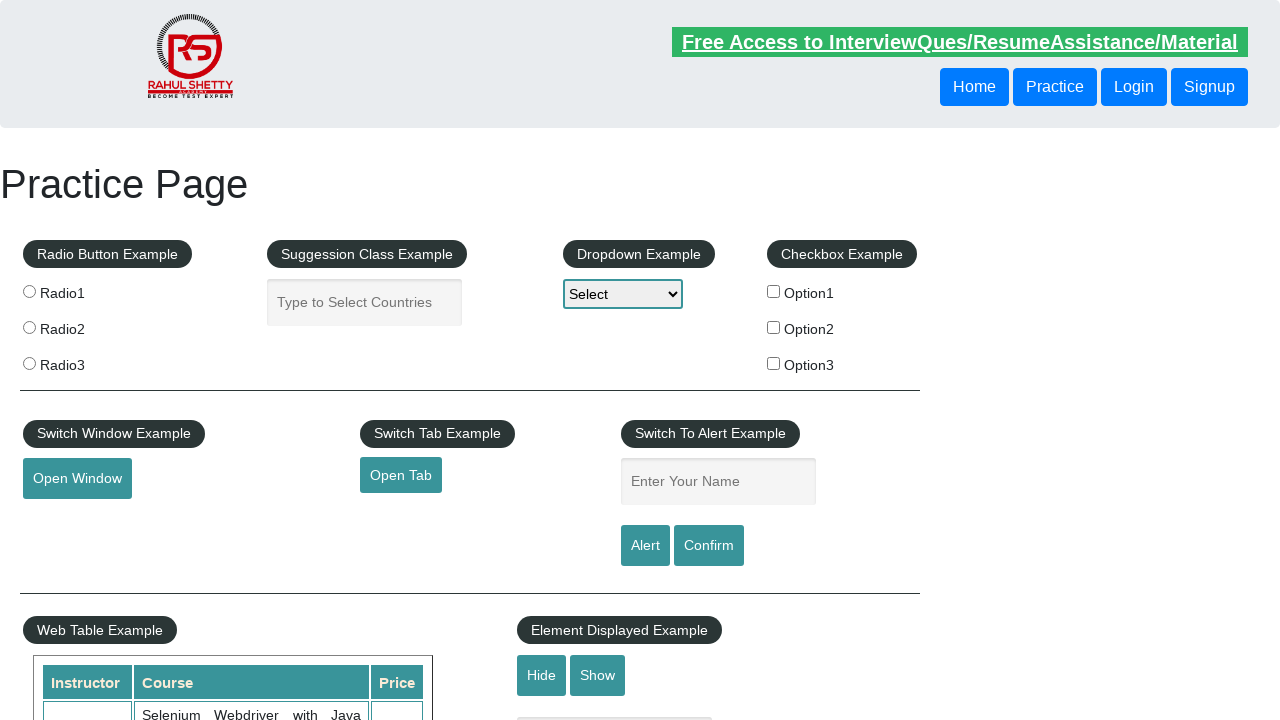